Tests dynamic loading functionality by clicking a start button and waiting for hidden text to become visible

Starting URL: https://the-internet.herokuapp.com/dynamic_loading/1

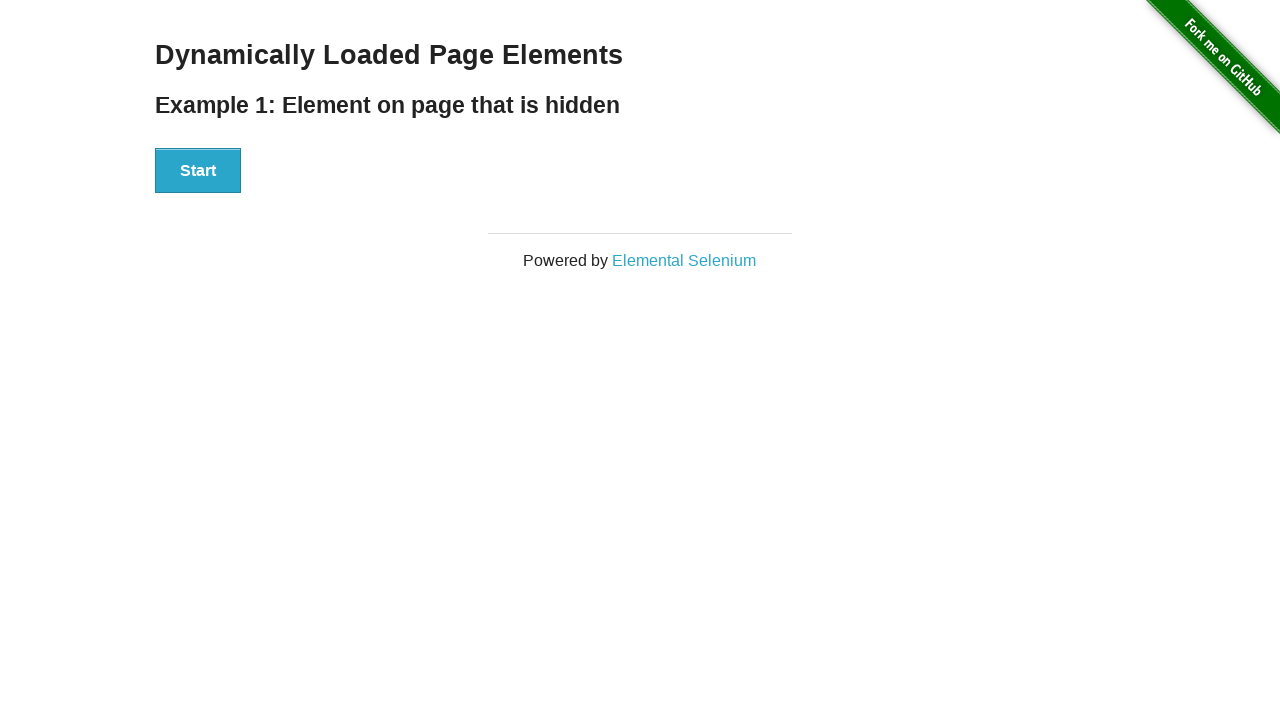

Clicked start button to trigger dynamic loading at (198, 171) on xpath=//*[@id='start']/button
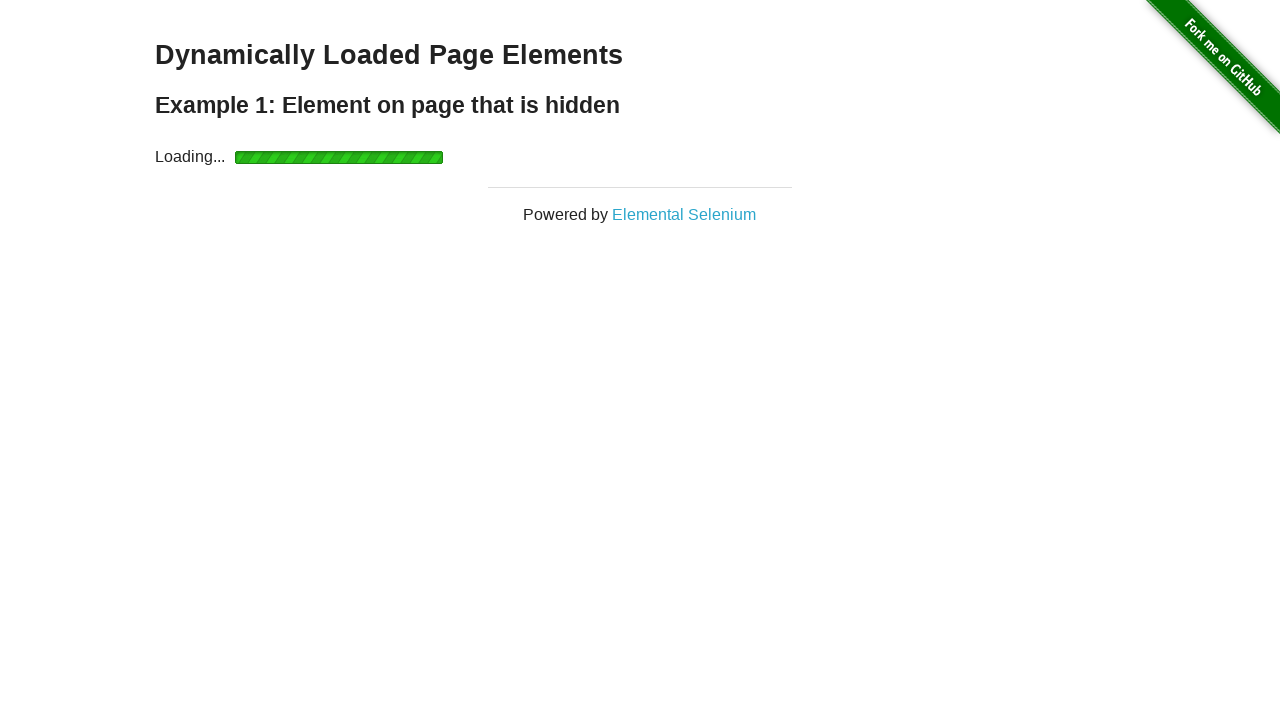

Waited for dynamically loaded text to become visible
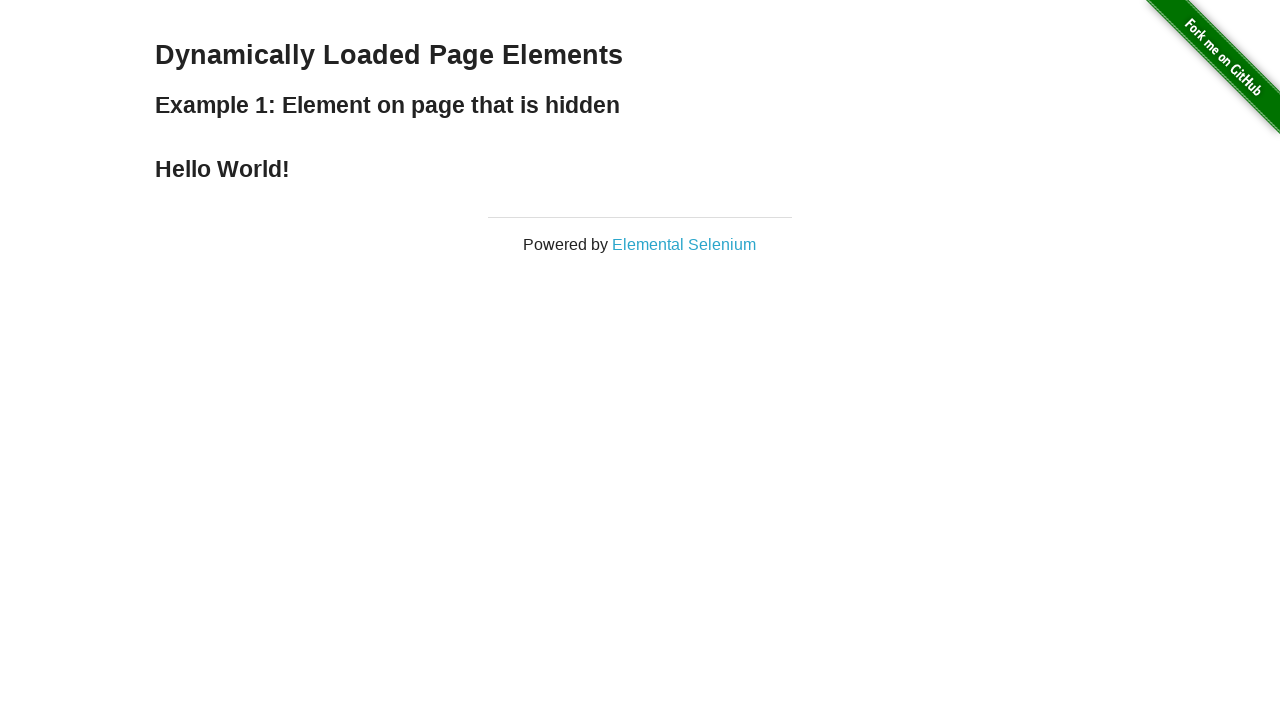

Retrieved text content: 'Hello World!'
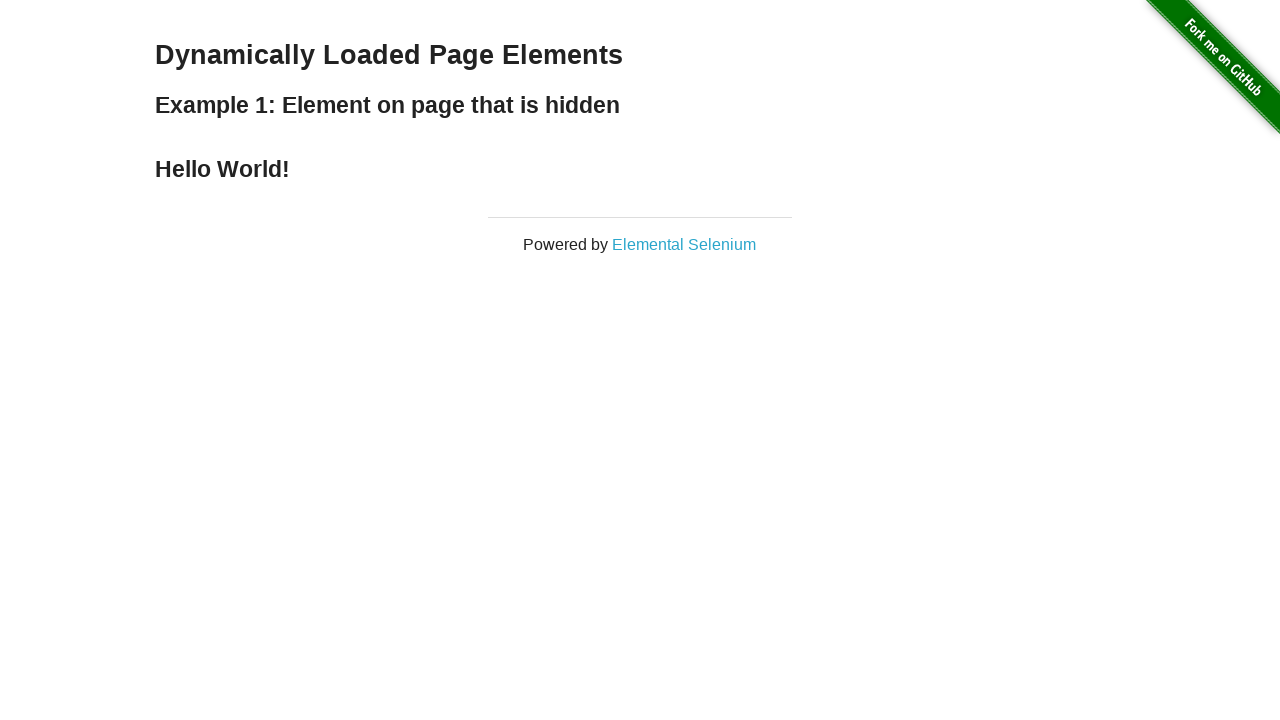

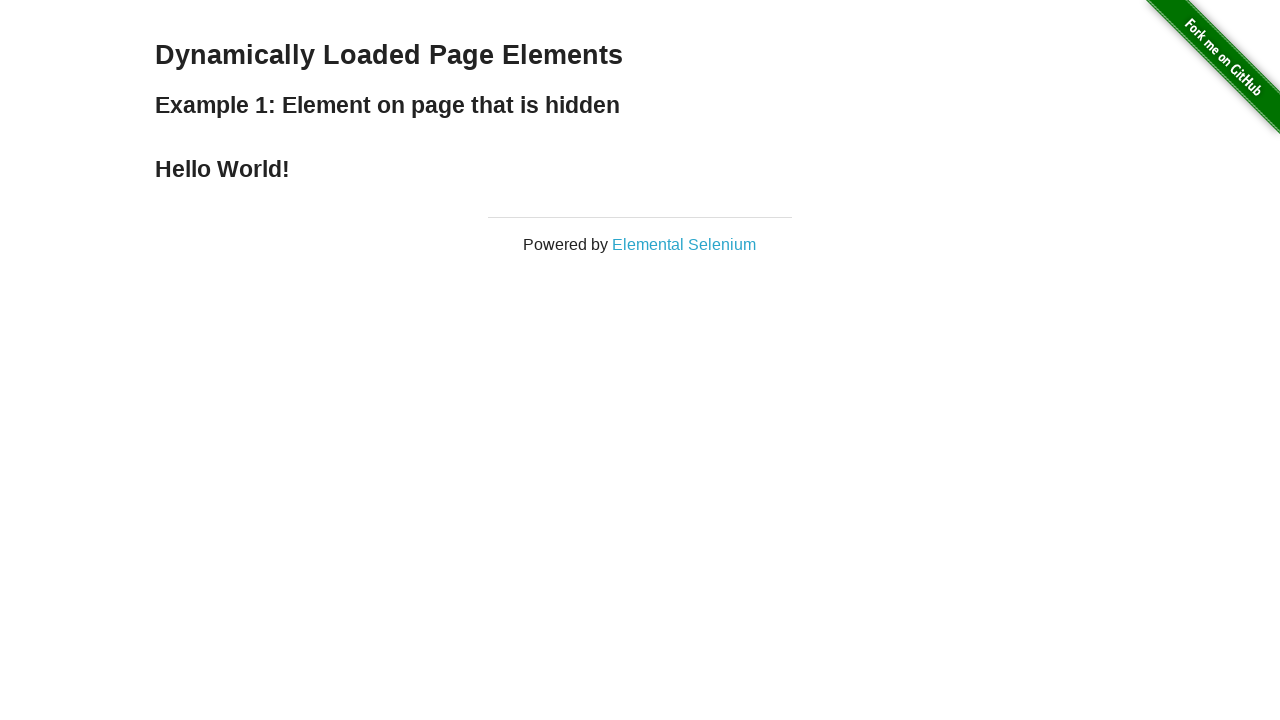